Tests recipe selection workflow by navigating through categories, selecting a fish recipe, and then changing to add a different recipe

Starting URL: http://app.matglad.nu/#/startview/

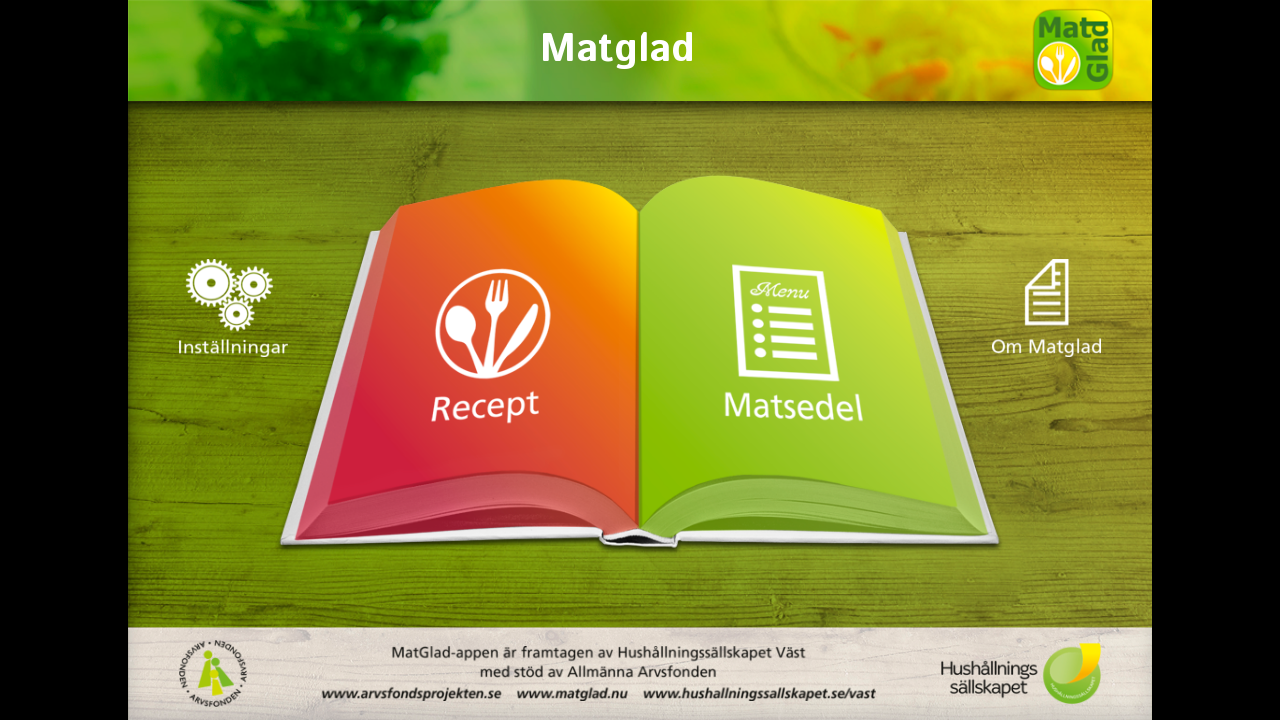

Waited for Matglad main page to load
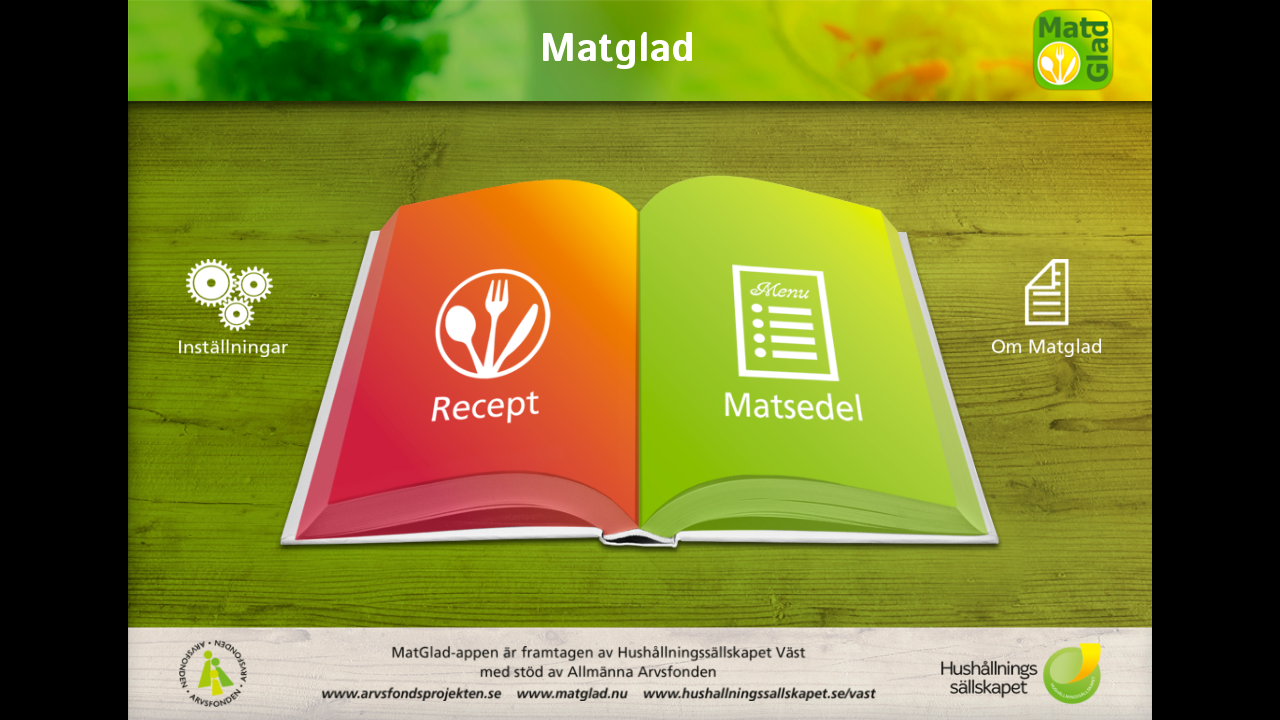

Clicked navigation to recipe selector at (486, 348) on xpath=//html/body/div/div/div/div/div[1]/a[2]
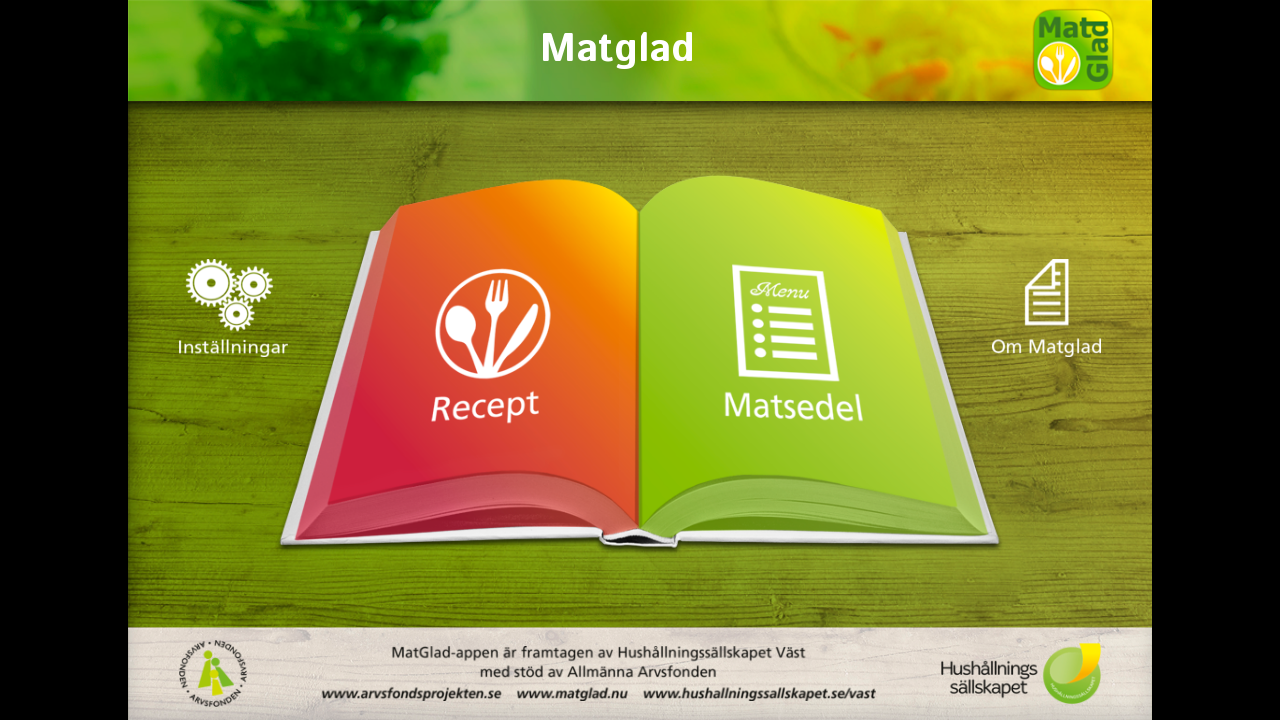

Waited for ReceptVäljaren (Recipe Selector) page to load
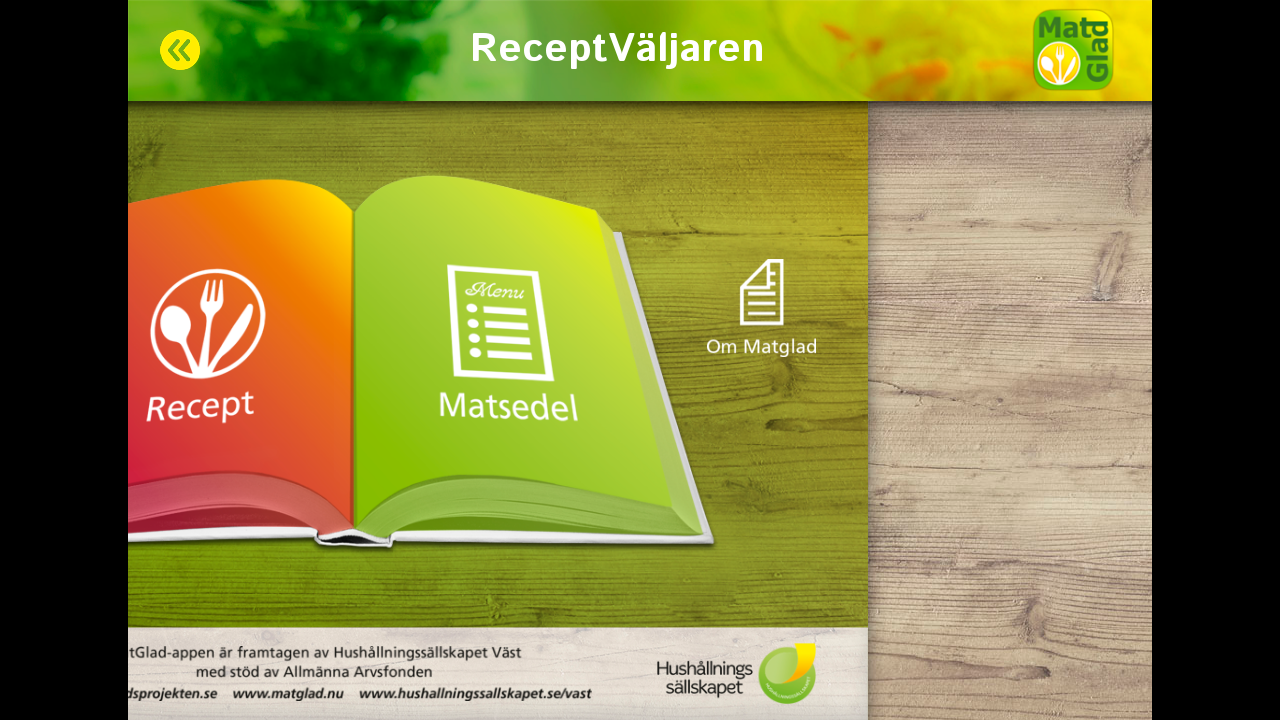

Clicked on fish category in recipe selector at (641, 229) on xpath=//html/body/div/div/div/collection-view/ul/li[2]/a/div/img
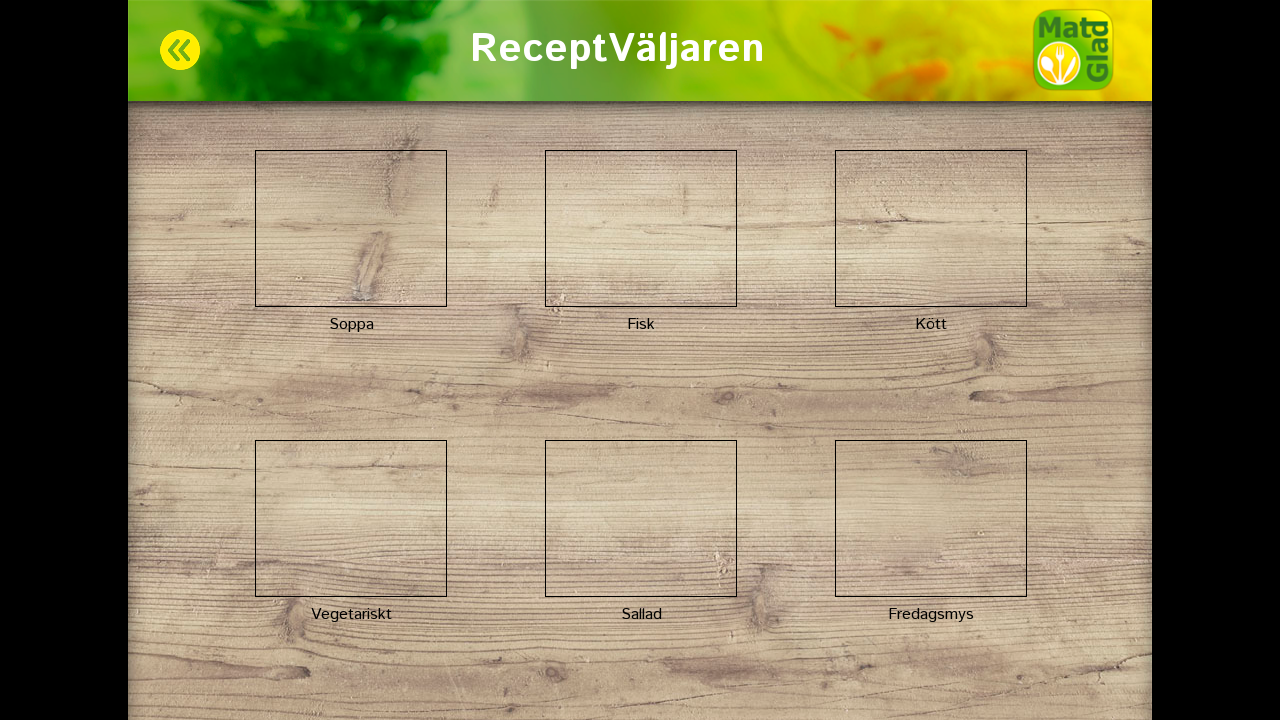

Waited for fish category page to load
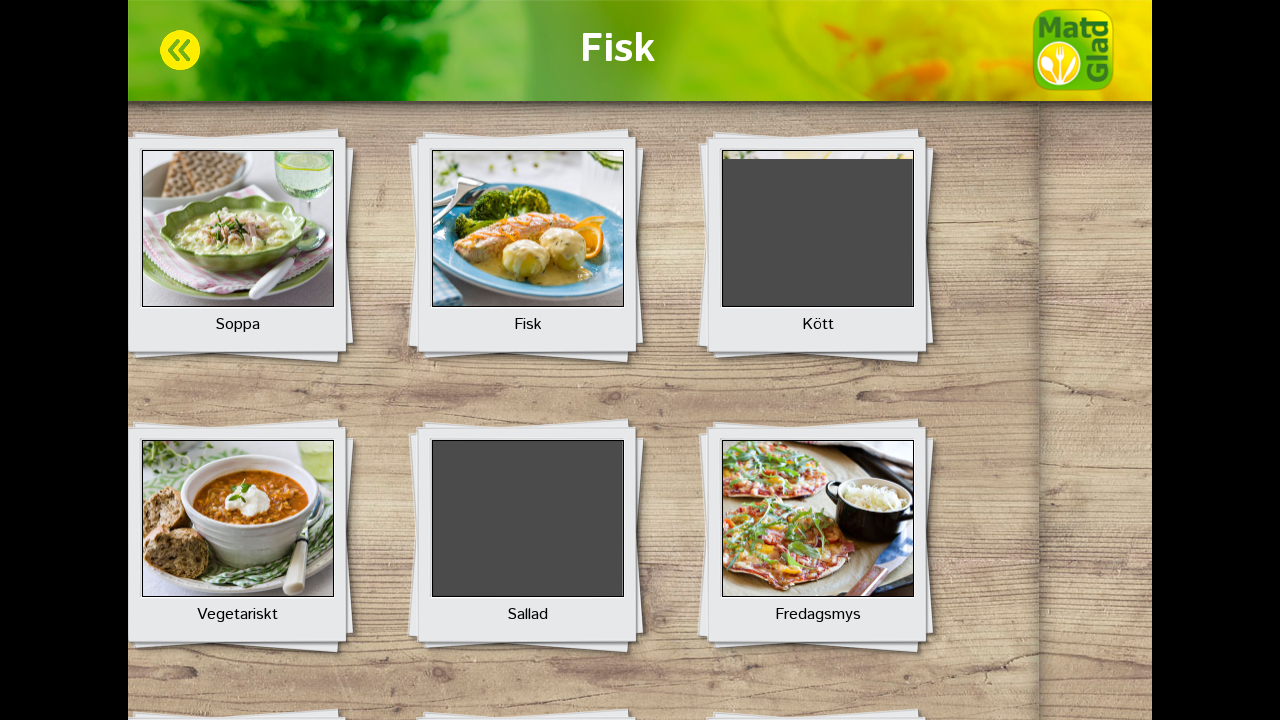

Selected a fish recipe from the category at (641, 229) on xpath=//html/body/div/div/div/collection-view/ul/li[2]/a/div/img
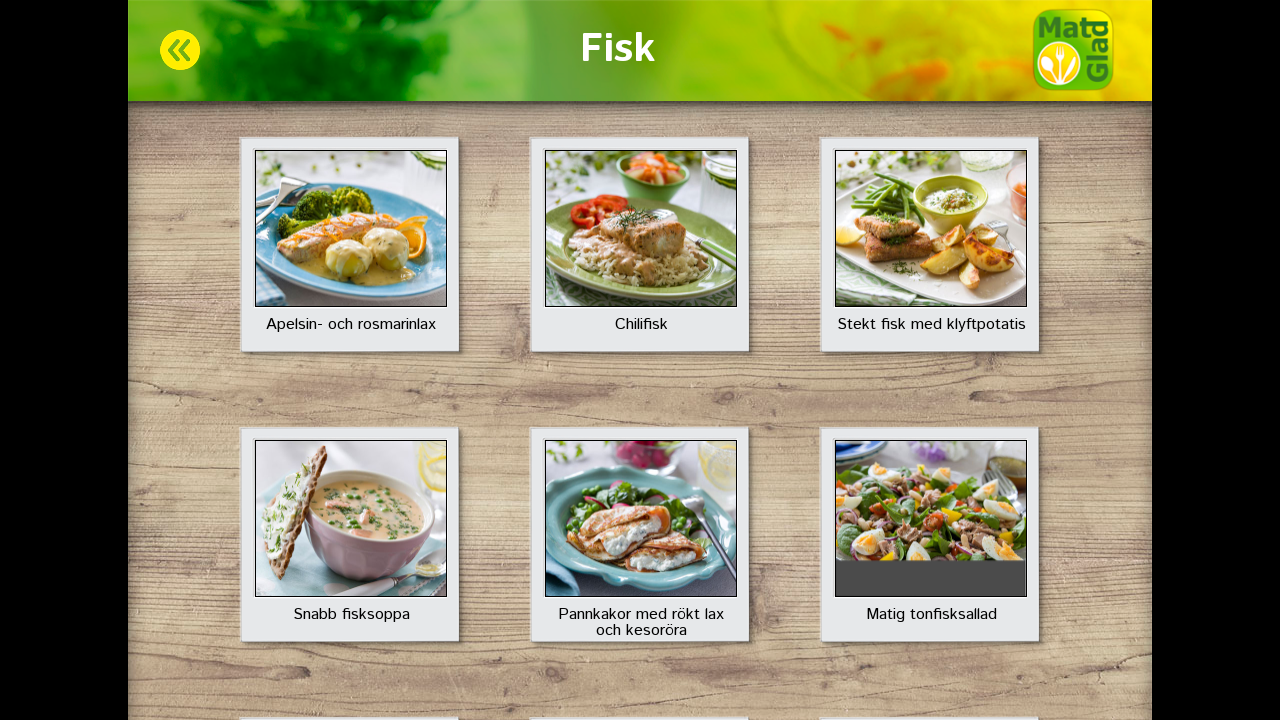

Waited for Chilifisk recipe details page to load
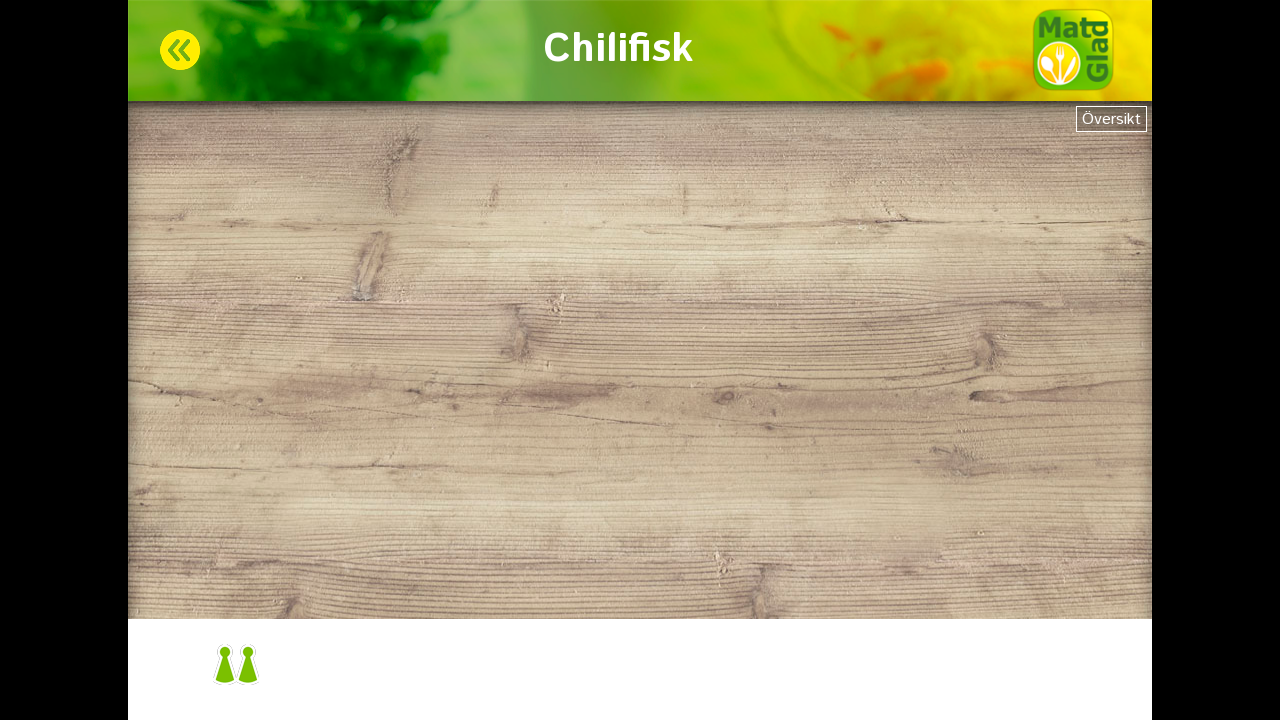

Clicked to add Chilifisk recipe to selection at (1063, 647) on xpath=//html/body/div/navigation-footer/div/div/right-side-buttons/div/a/img
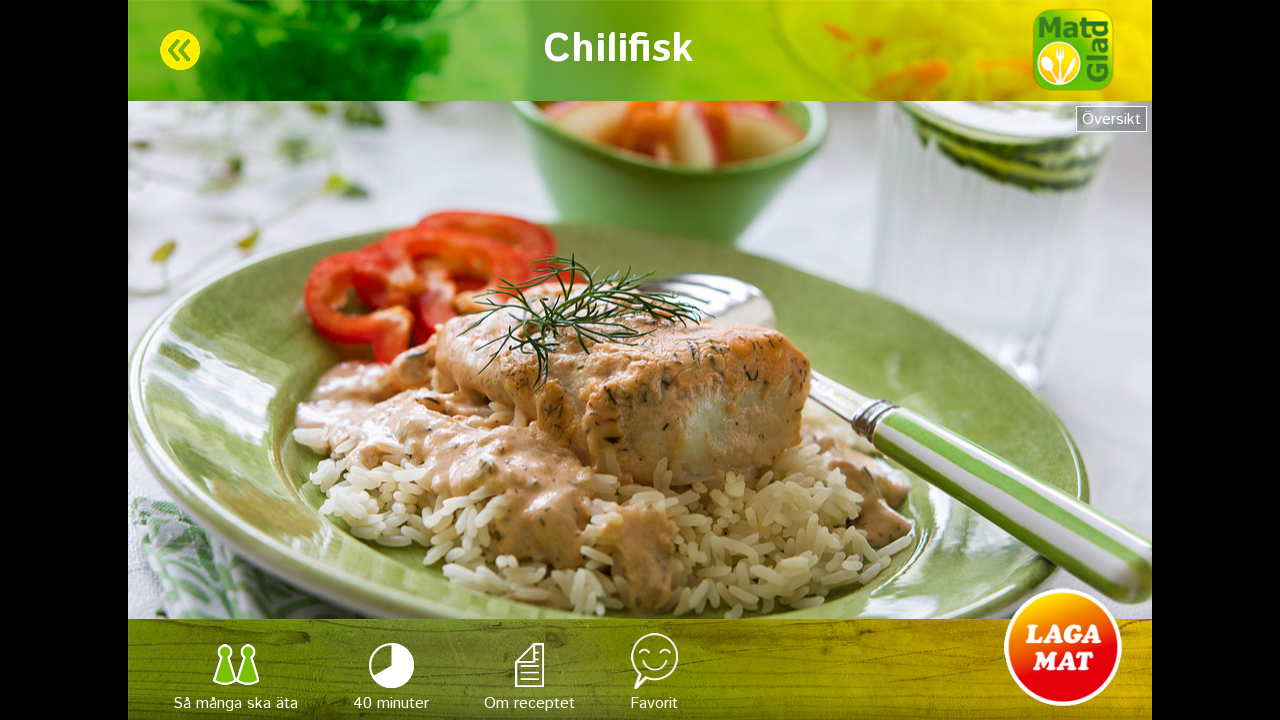

Waited 5 seconds before changing recipe
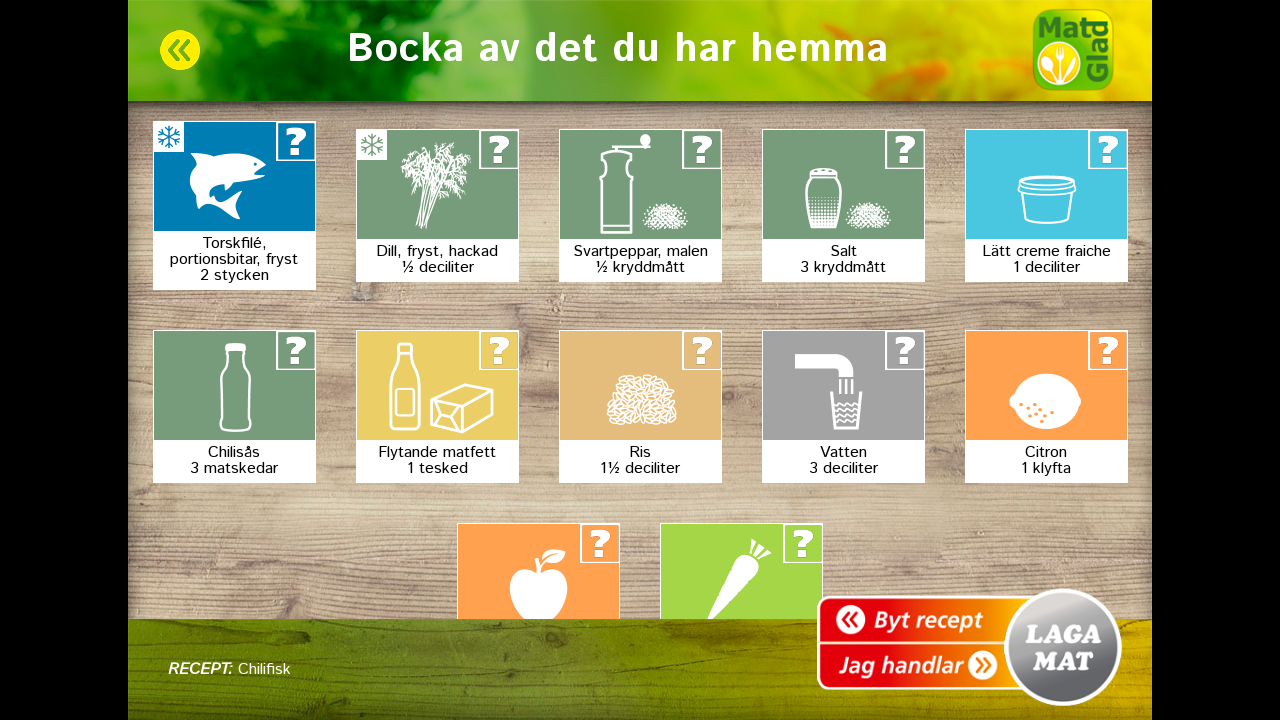

Clicked to change recipe selection and add a new recipe at (702, 619) on xpath=//html/body/div/navigation-footer/div/div/right-side-buttons/div/div/a[1]
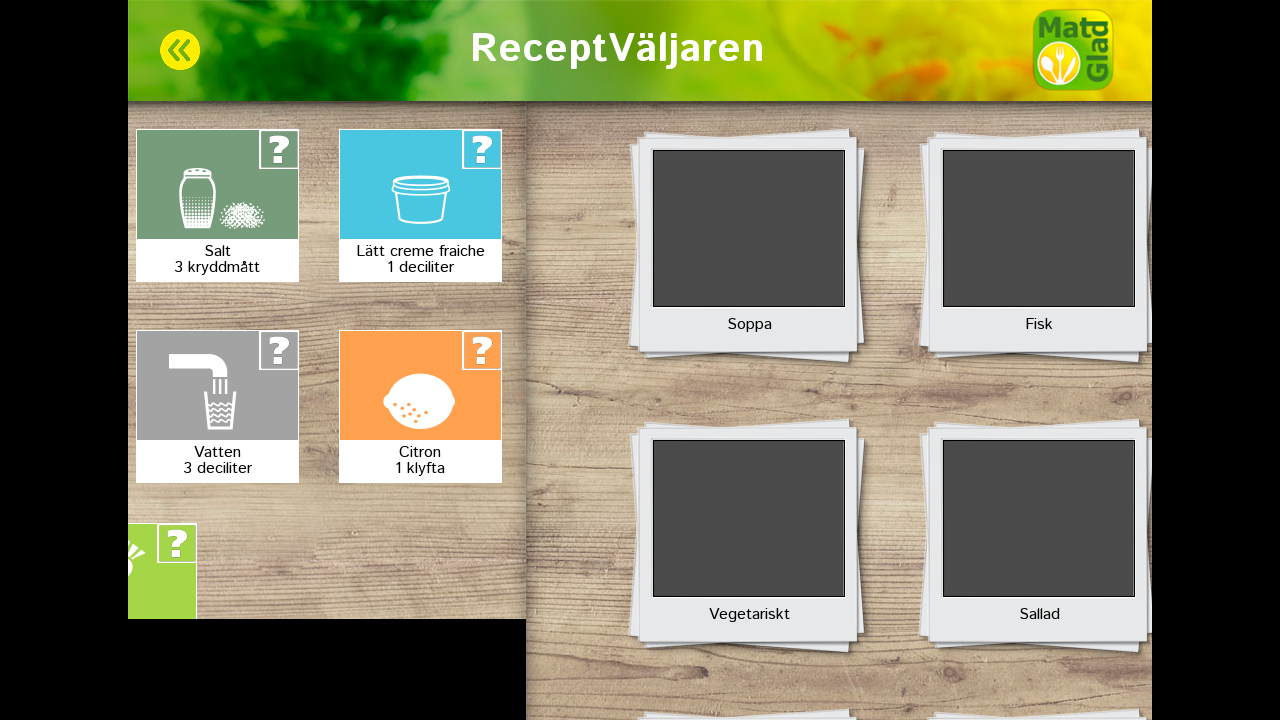

Verified return to ReceptVäljaren (Recipe Selector) page
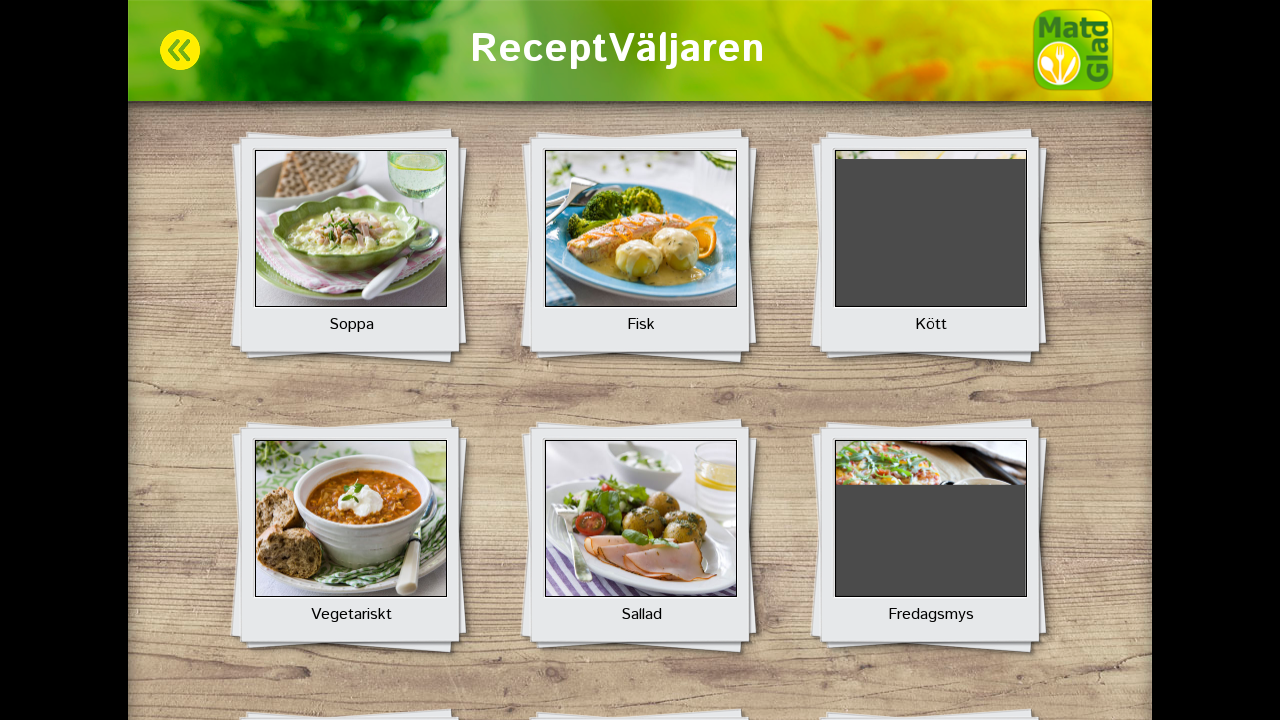

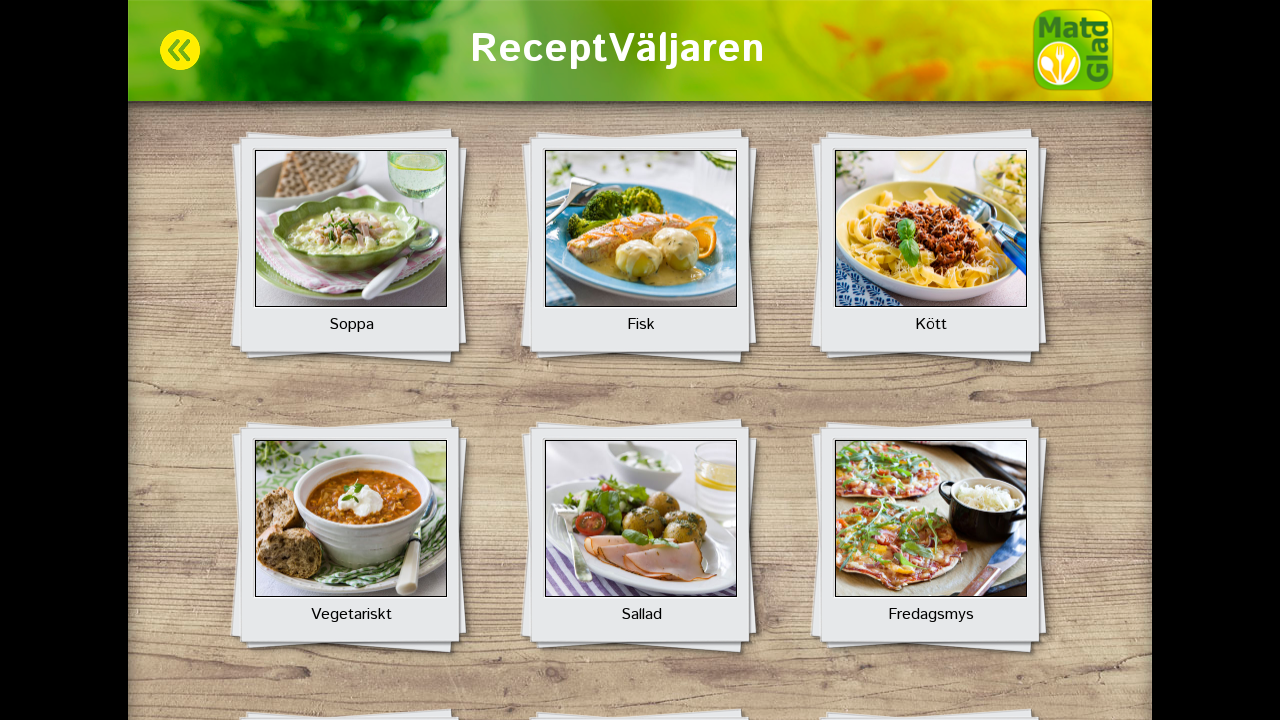